Tests hover functionality by hovering over user profiles, clicking profile links, and verifying no 404 errors occur

Starting URL: http://the-internet.herokuapp.com/hovers

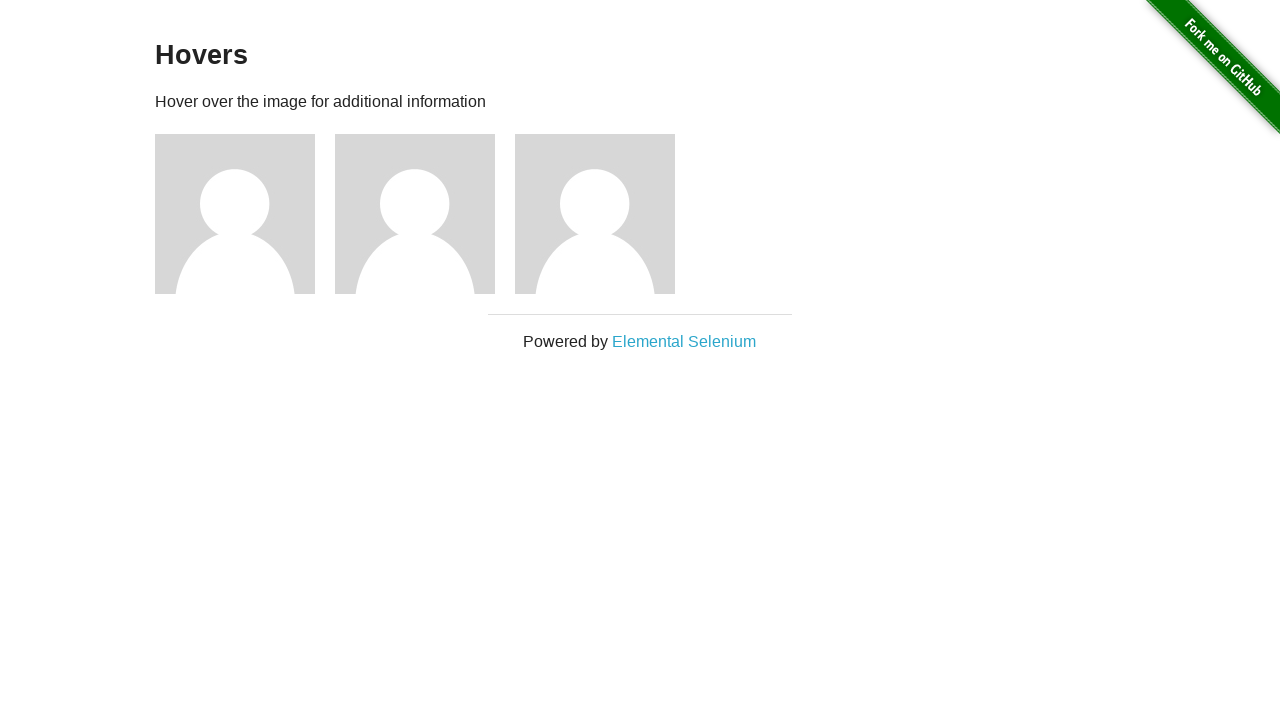

Located all user profile avatar images
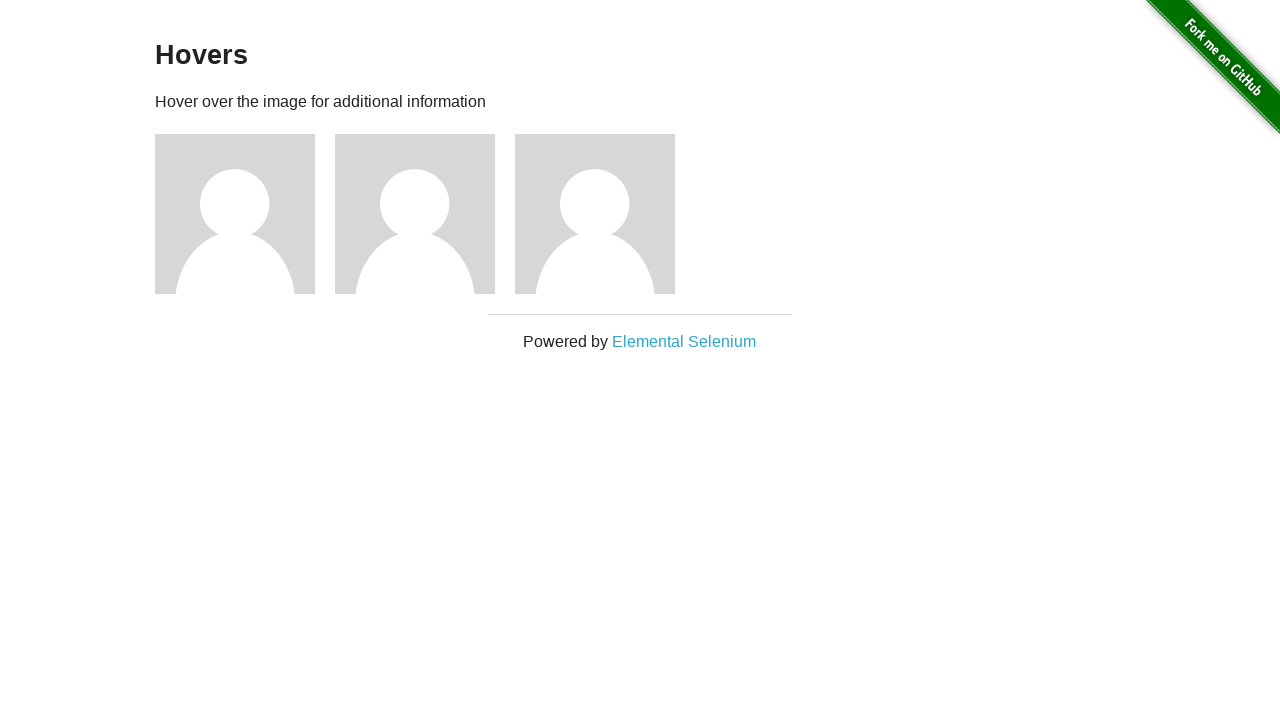

Hovered over user profile 1 at (235, 214) on img[alt='User Avatar'] >> nth=0
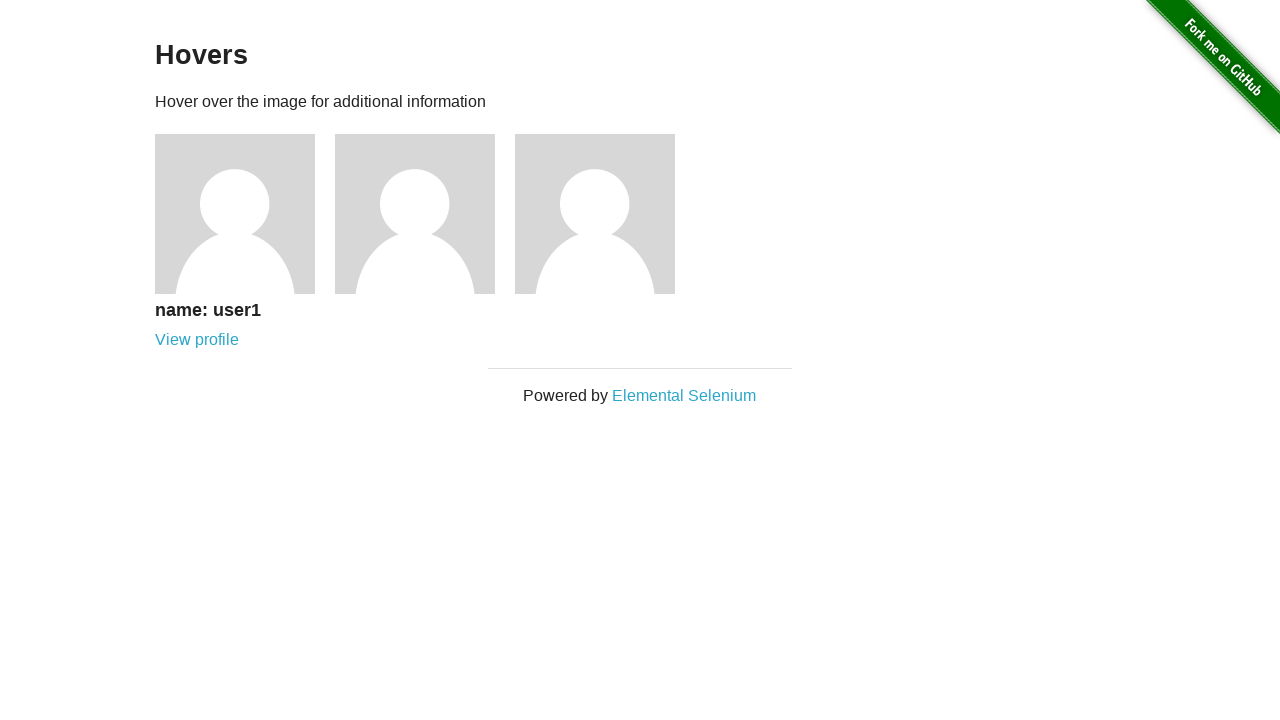

Clicked profile link for user 1 at (197, 340) on a[href='/users/1']
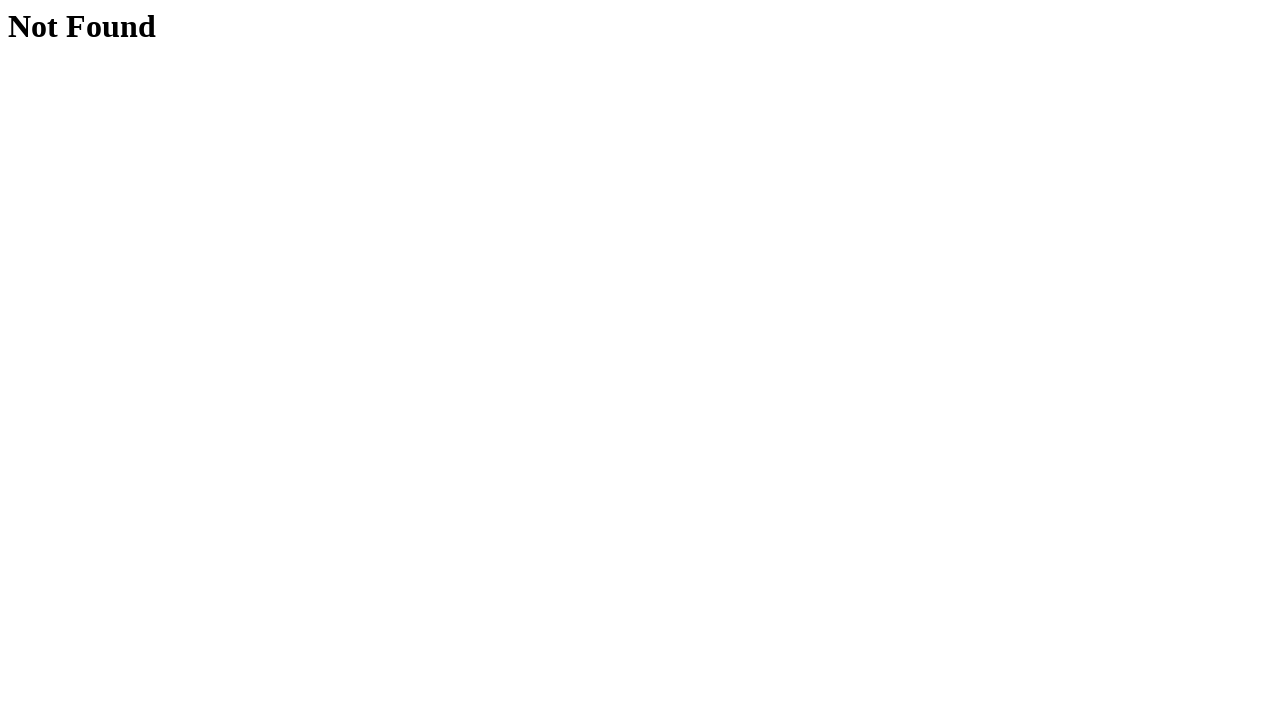

Retrieved page content to verify no 404 error for user 1
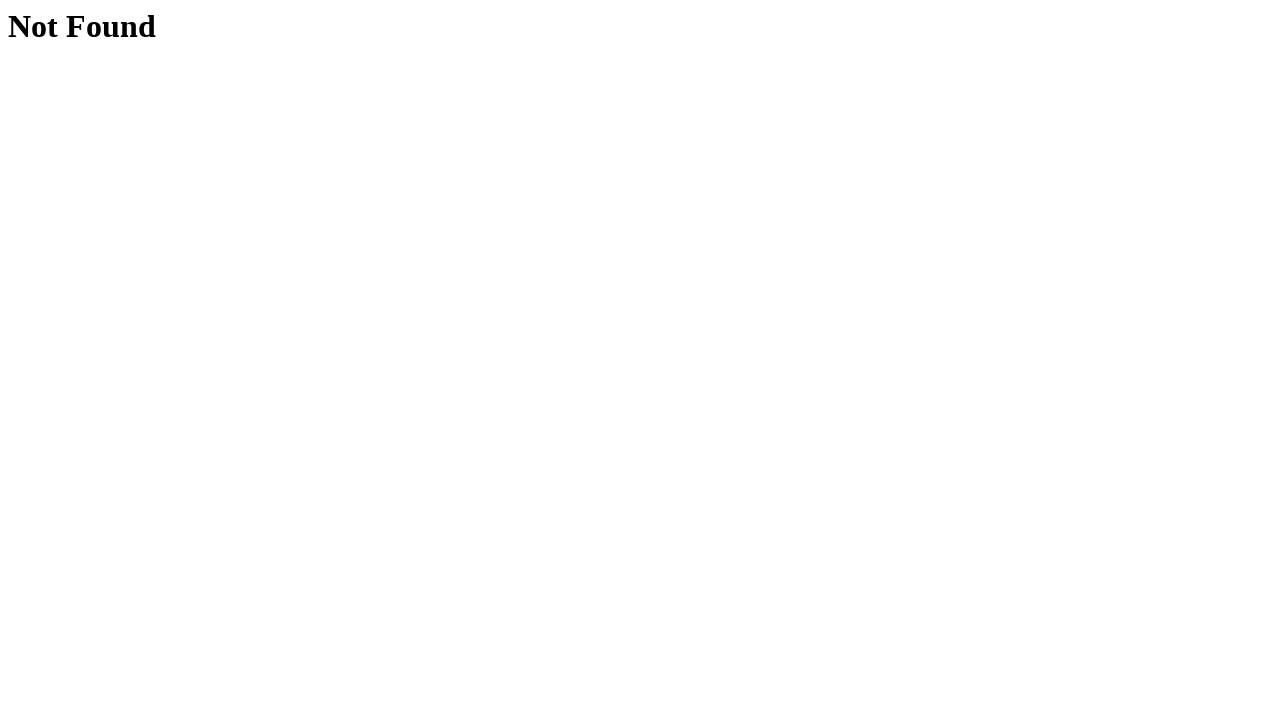

Verified user 1 profile page loaded without 404 error
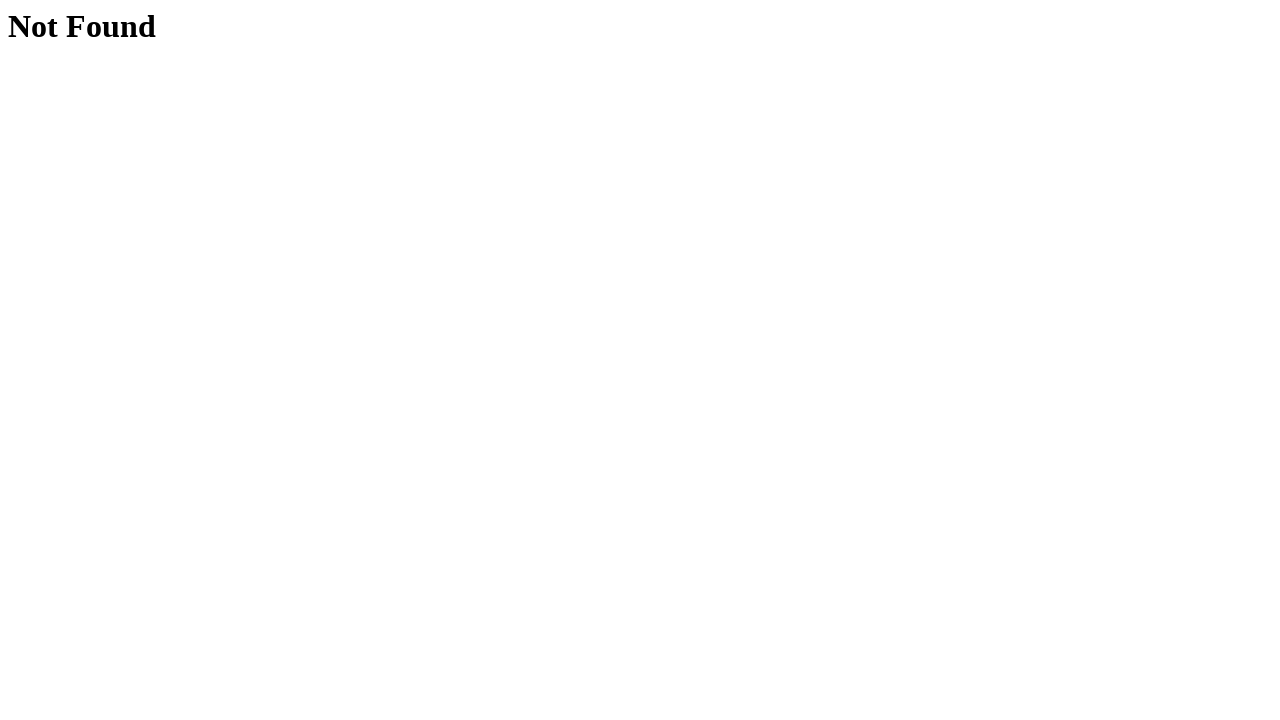

Navigated back to hovers page
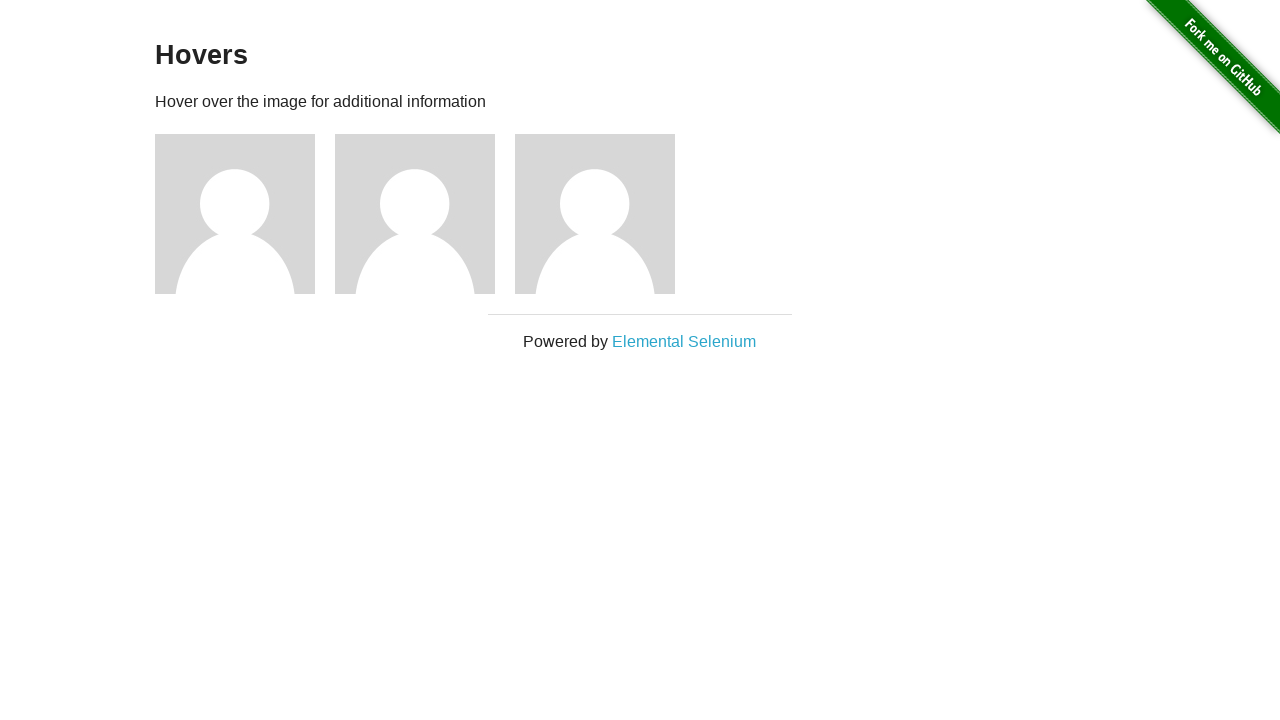

Re-fetched all user profile images after navigation
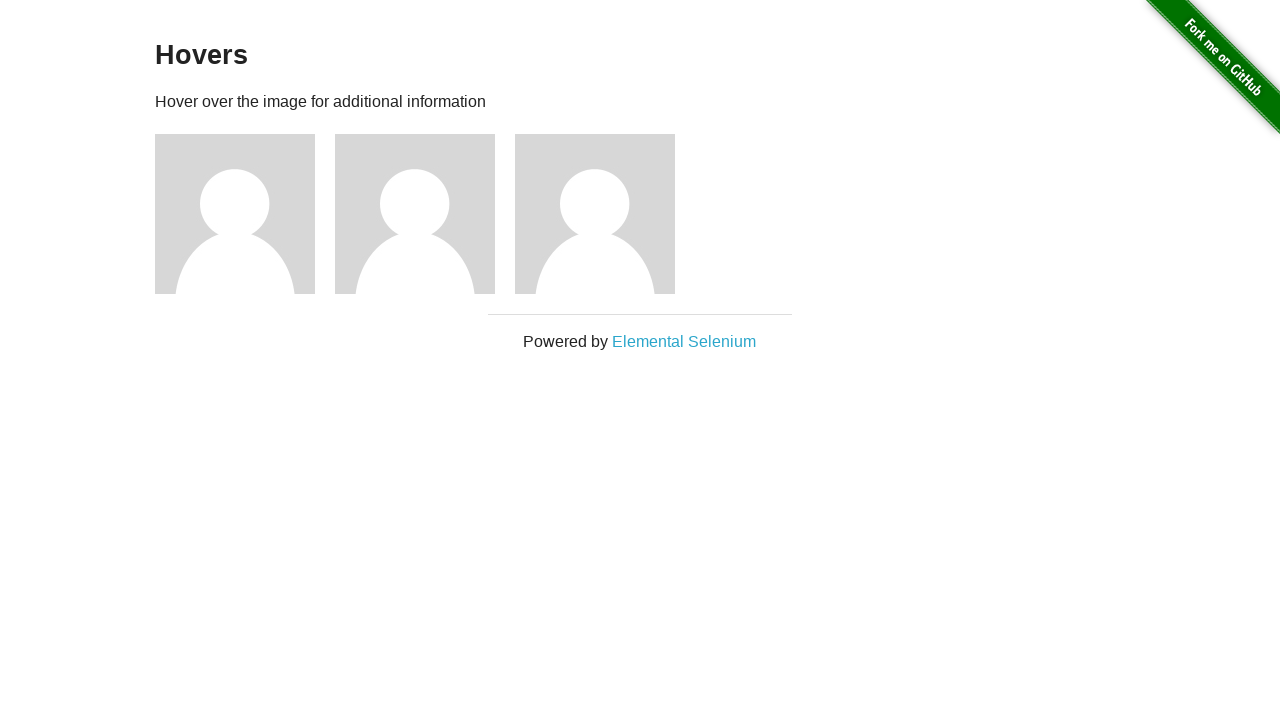

Hovered over user profile 2 at (415, 214) on img[alt='User Avatar'] >> nth=1
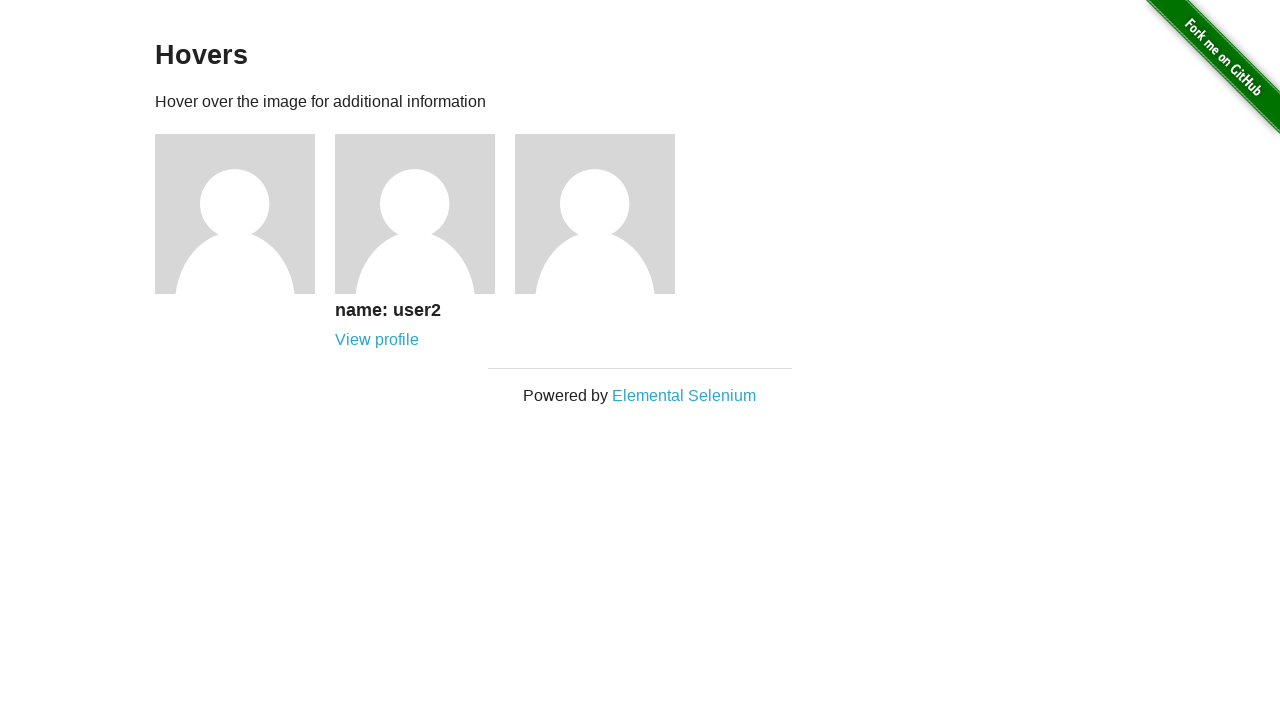

Clicked profile link for user 2 at (377, 340) on a[href='/users/2']
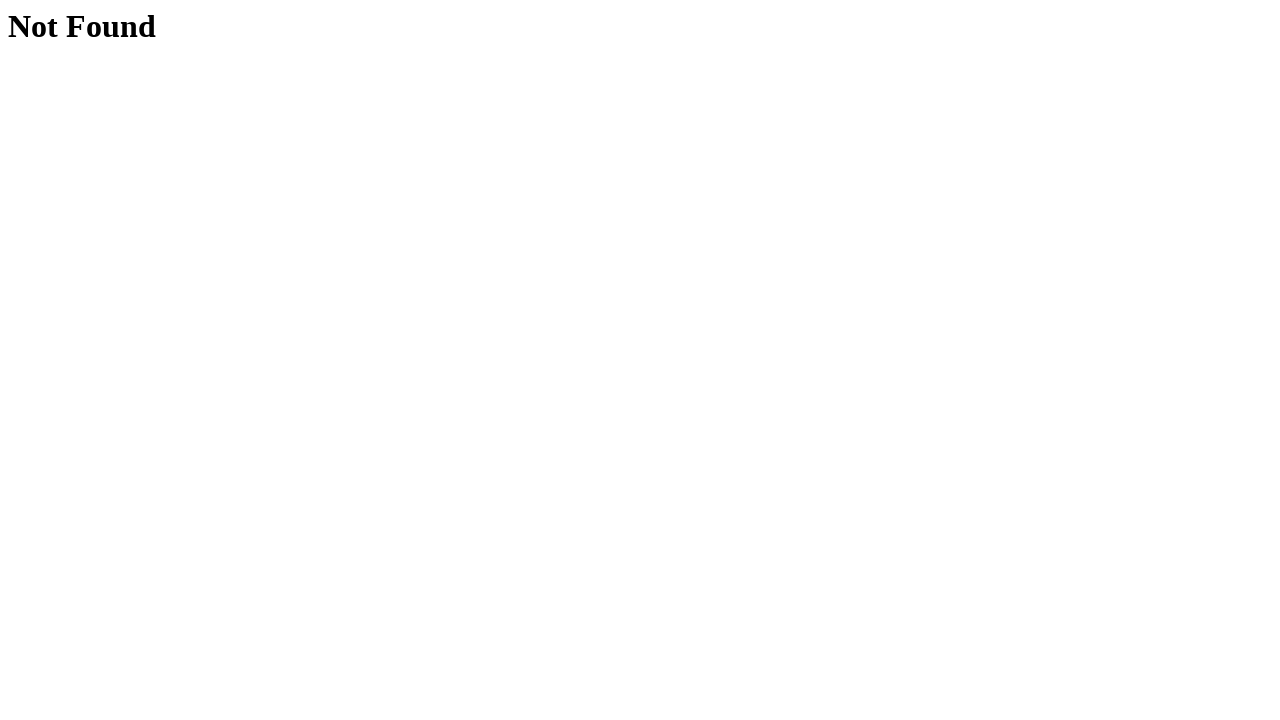

Retrieved page content to verify no 404 error for user 2
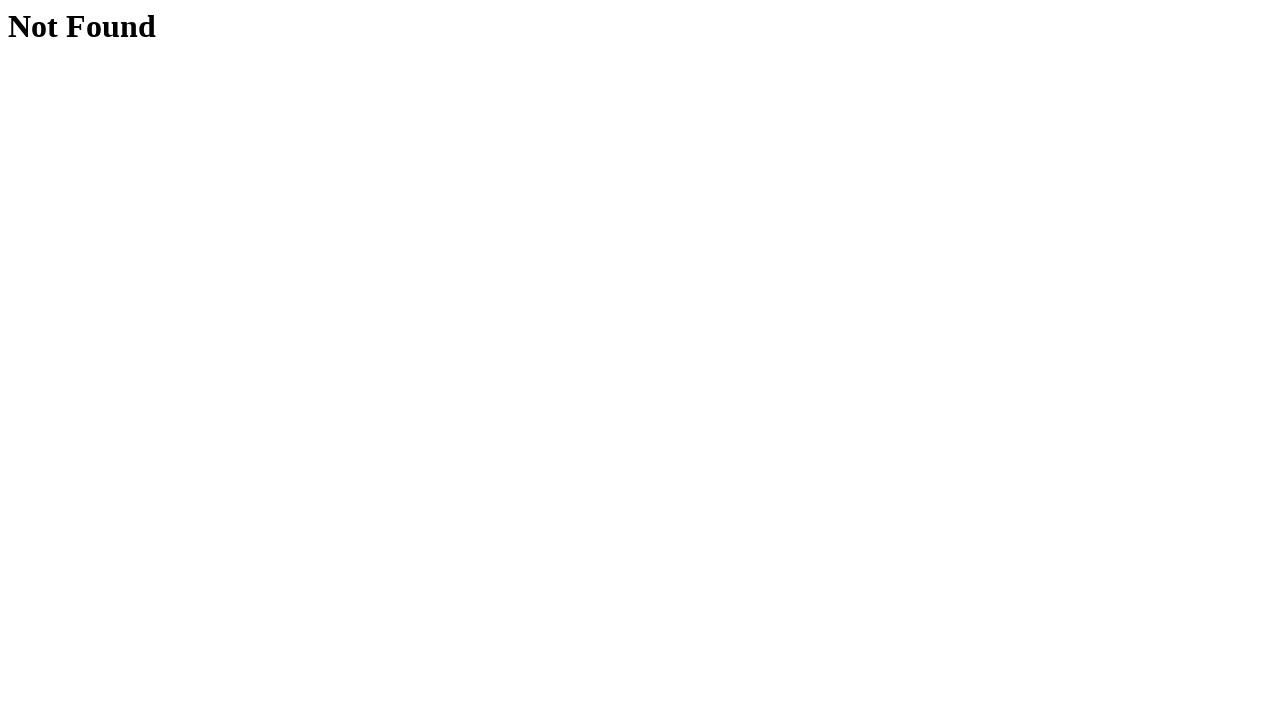

Verified user 2 profile page loaded without 404 error
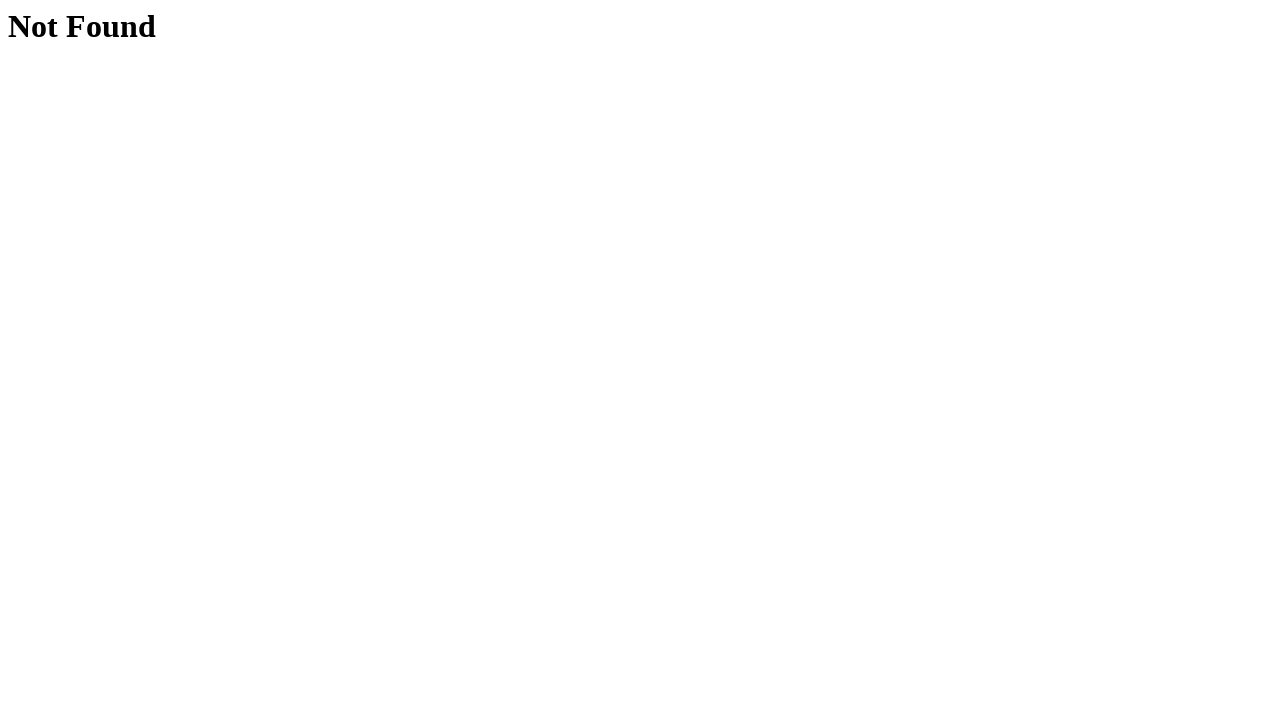

Navigated back to hovers page
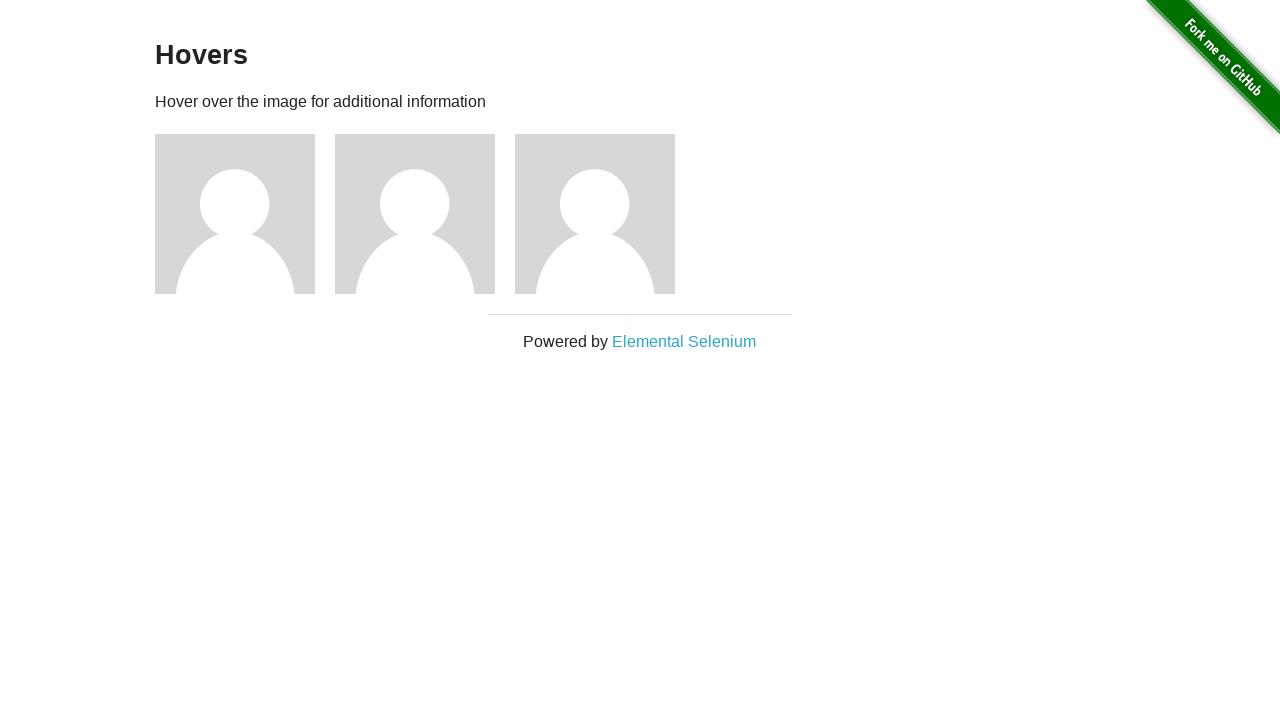

Re-fetched all user profile images after navigation
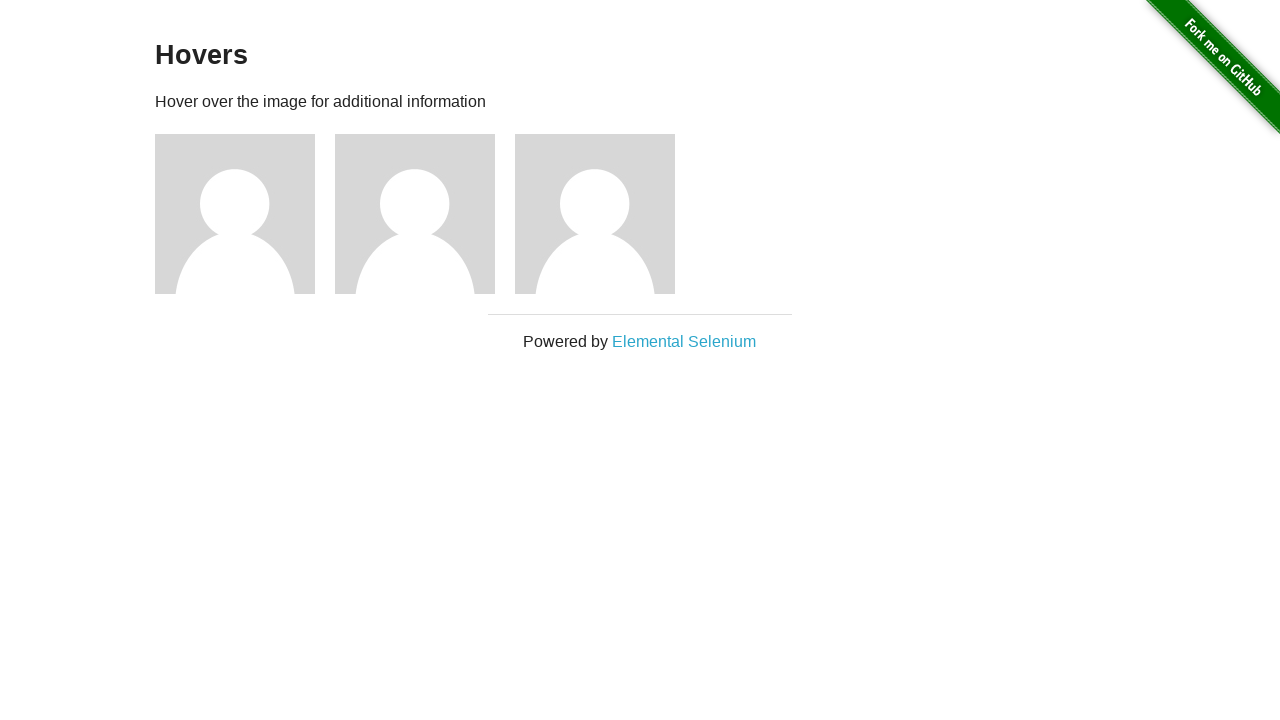

Hovered over user profile 3 at (595, 214) on img[alt='User Avatar'] >> nth=2
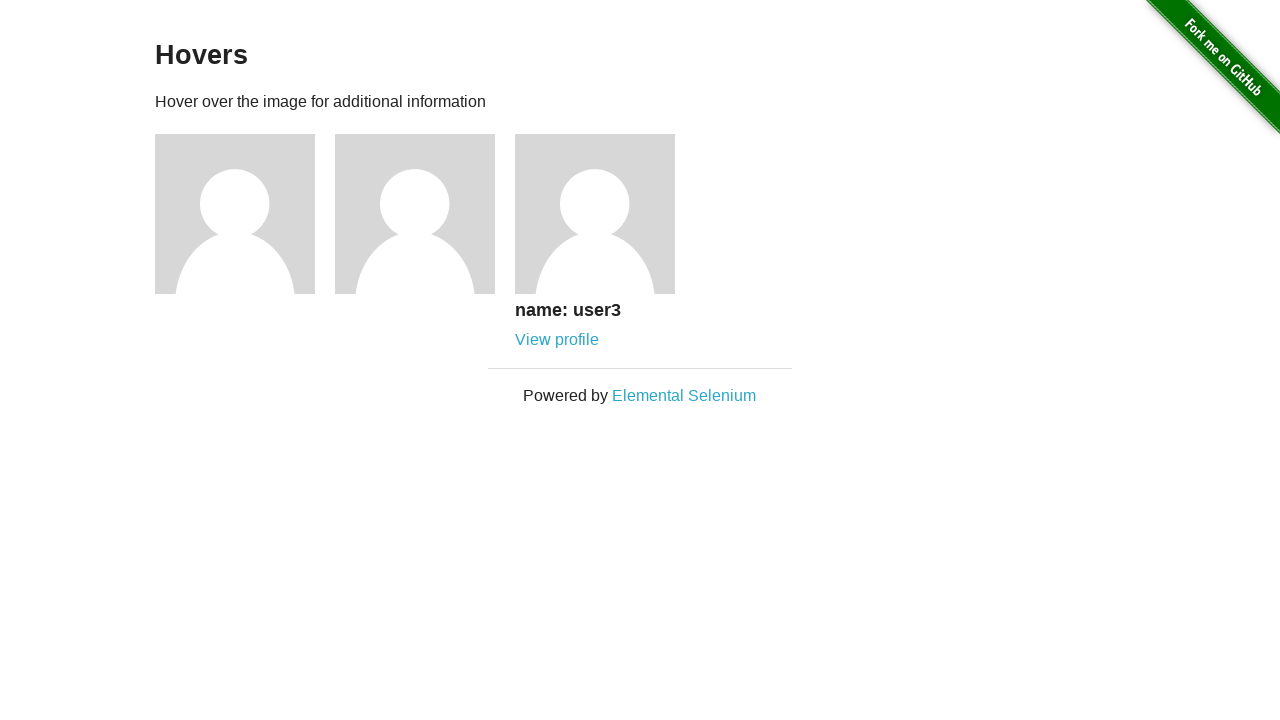

Clicked profile link for user 3 at (557, 340) on a[href='/users/3']
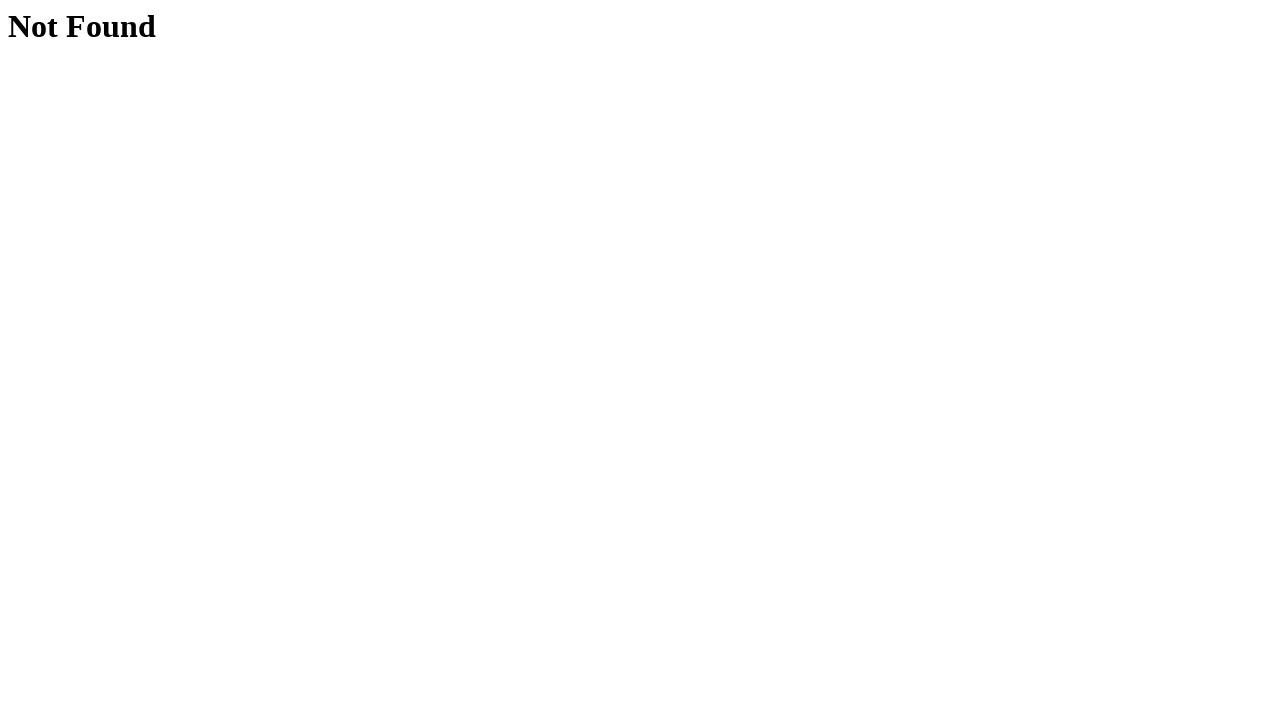

Retrieved page content to verify no 404 error for user 3
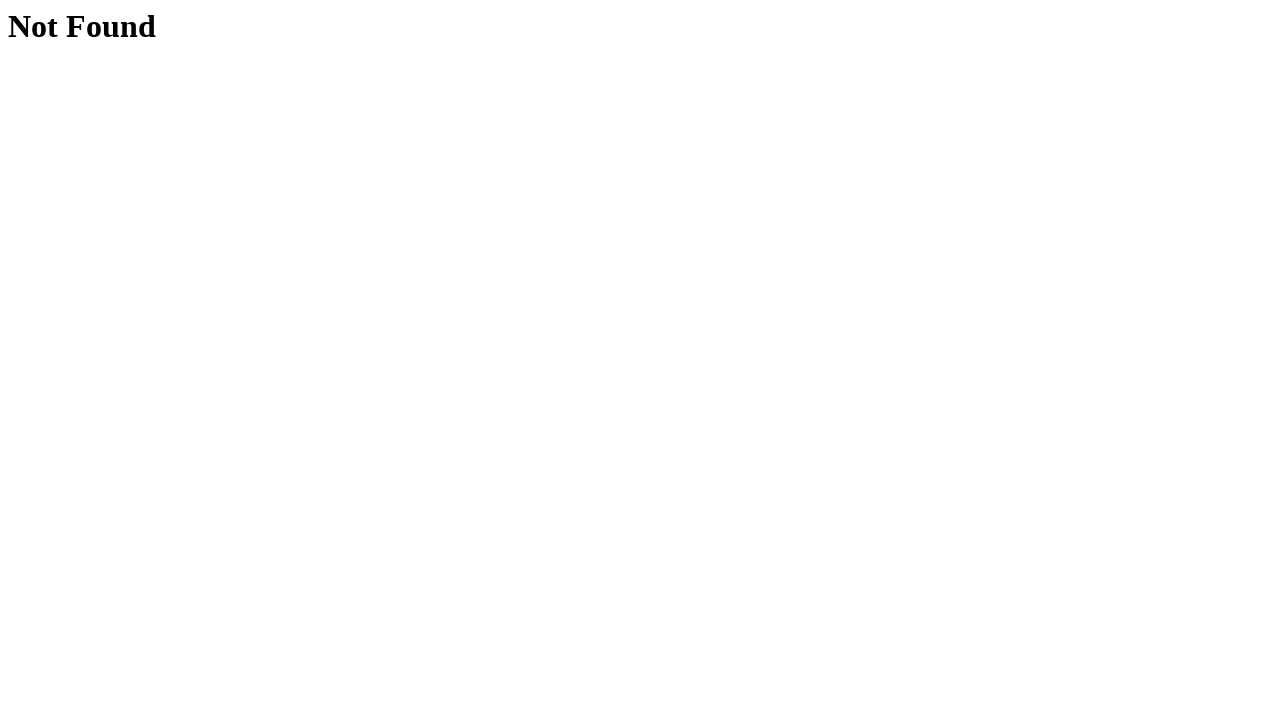

Verified user 3 profile page loaded without 404 error
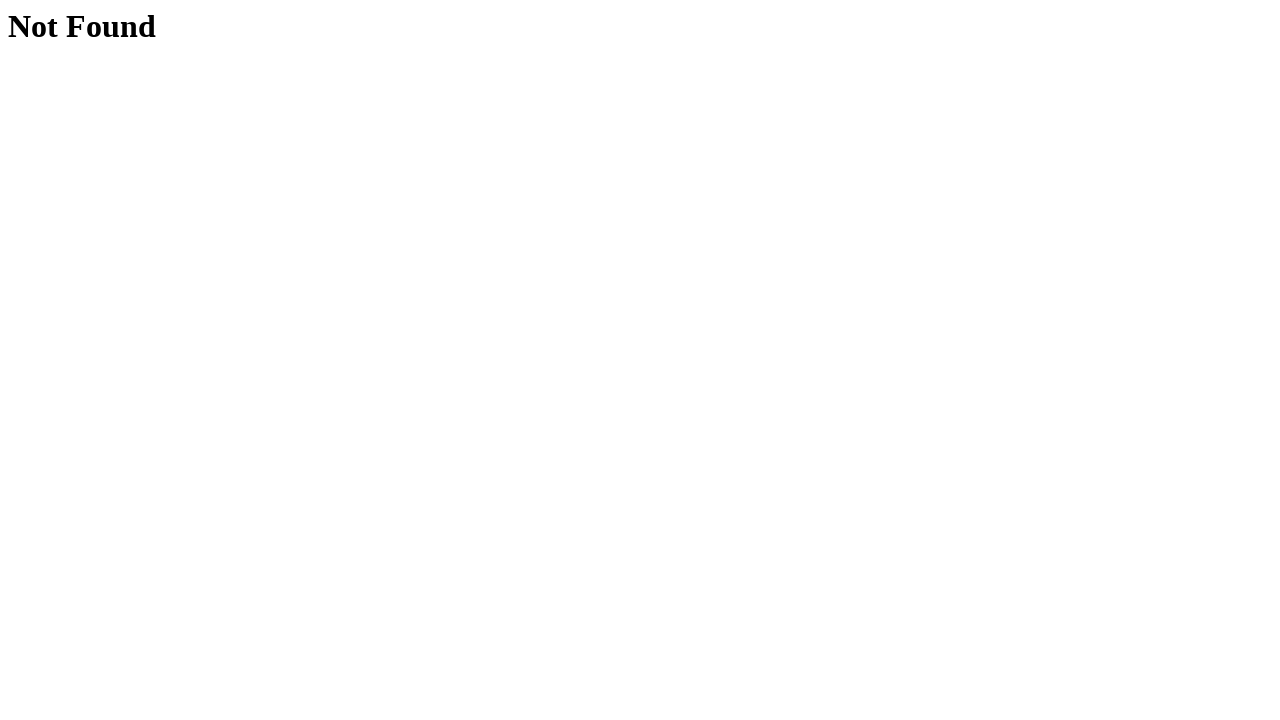

Navigated back to hovers page
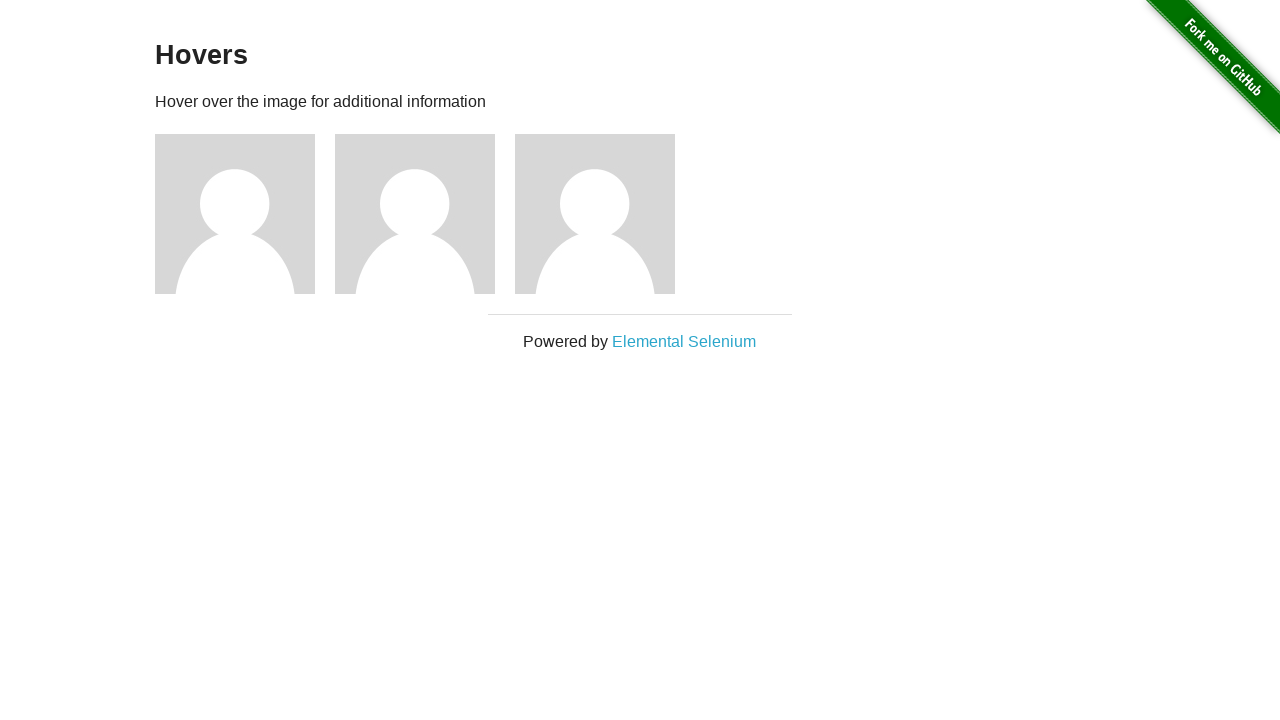

Re-fetched all user profile images after navigation
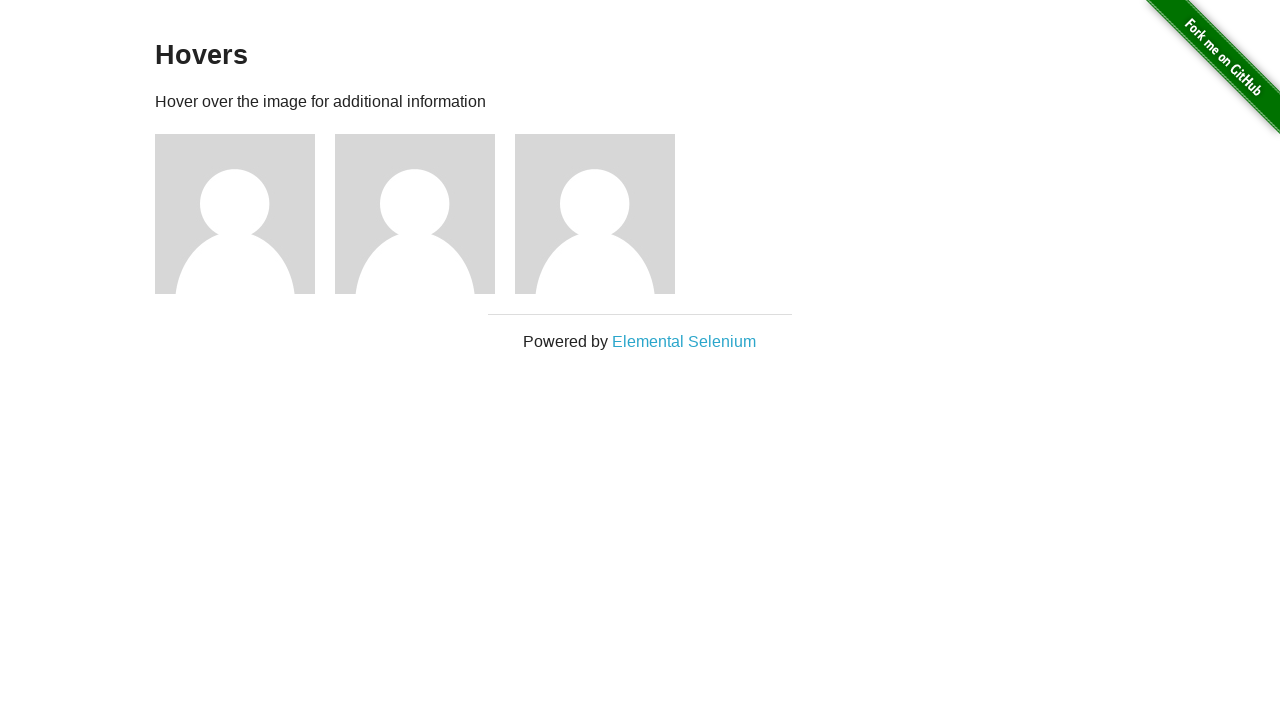

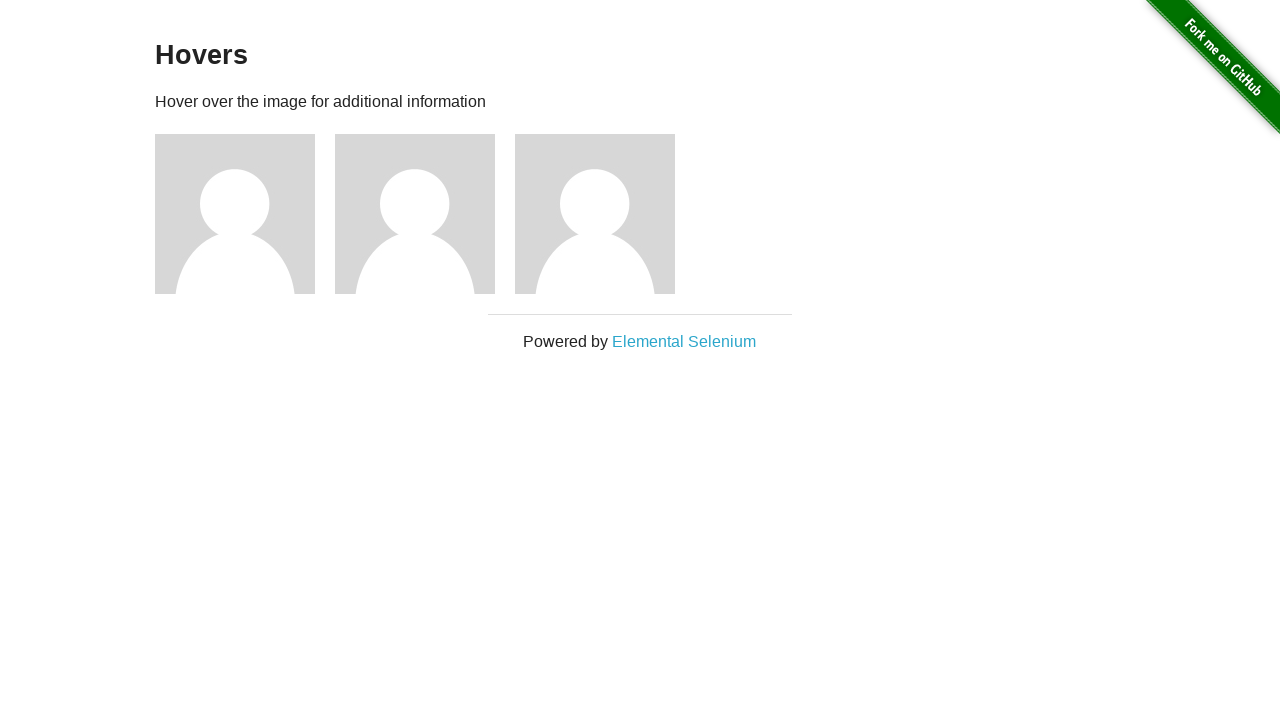